Demonstrates various Playwright element locator methods and form interactions including finding elements by ID, name, class, link text, and XPath, then interacting with text inputs, checkboxes, radio buttons, and select dropdowns.

Starting URL: https://testingexamples.github.io

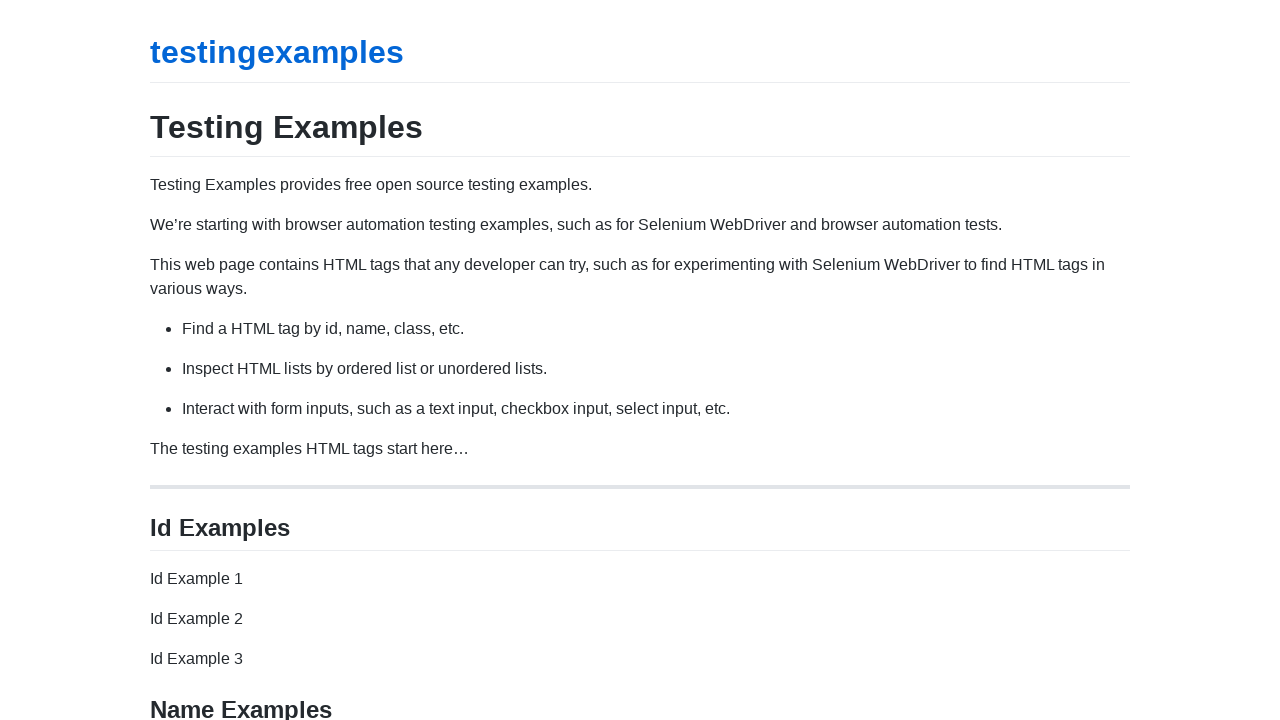

Located element by id 'id-example-1' and waited for it to be ready
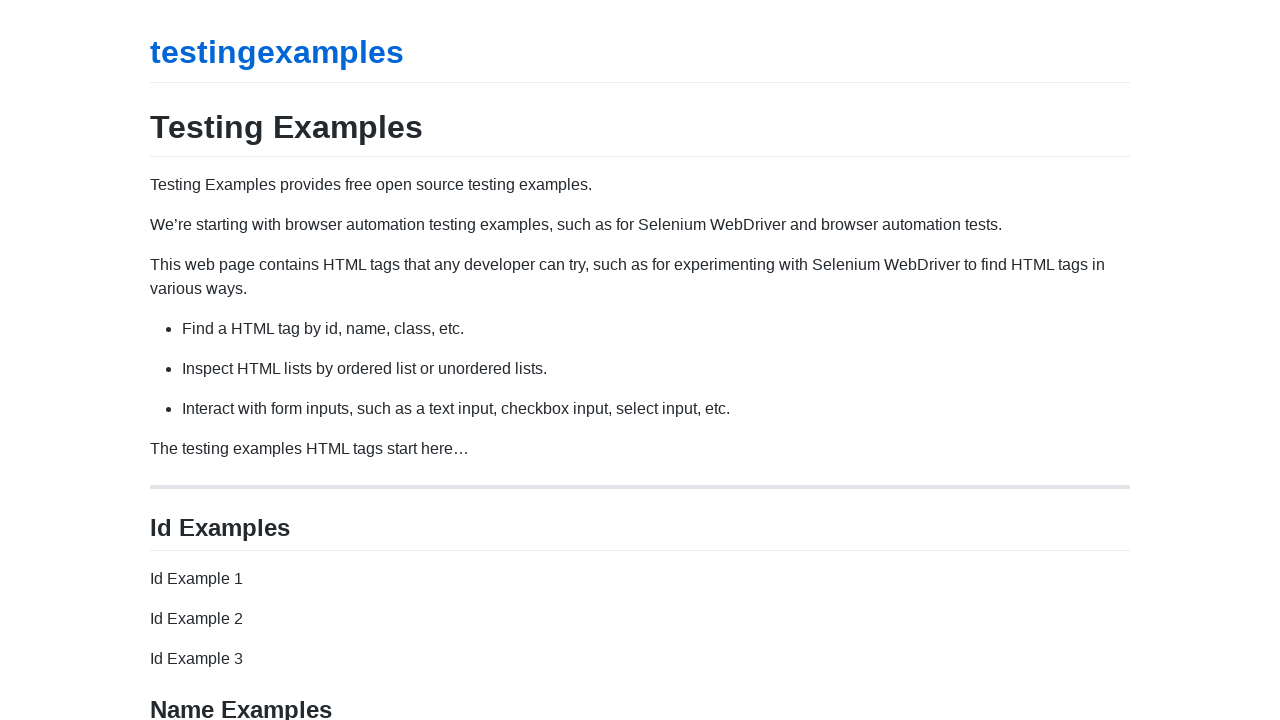

Located element by name attribute 'name-example-1' and waited for it to be ready
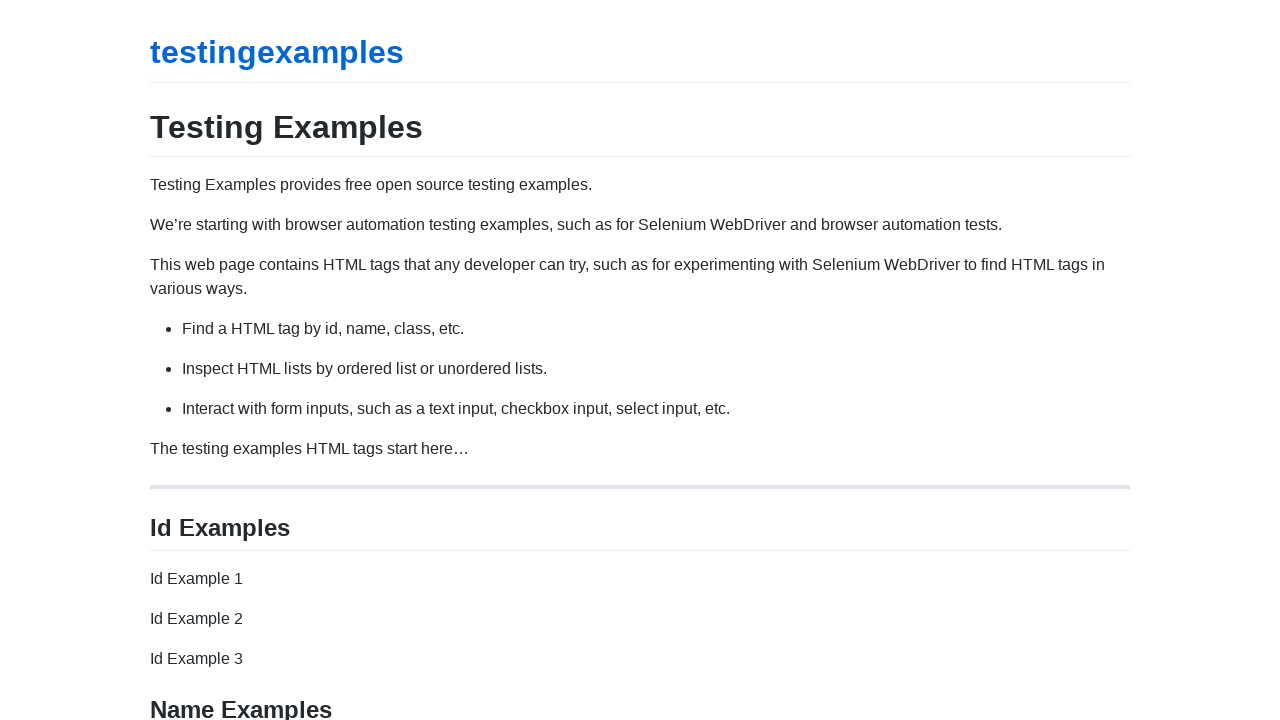

Located element by class name 'class-example-1' and waited for it to be ready
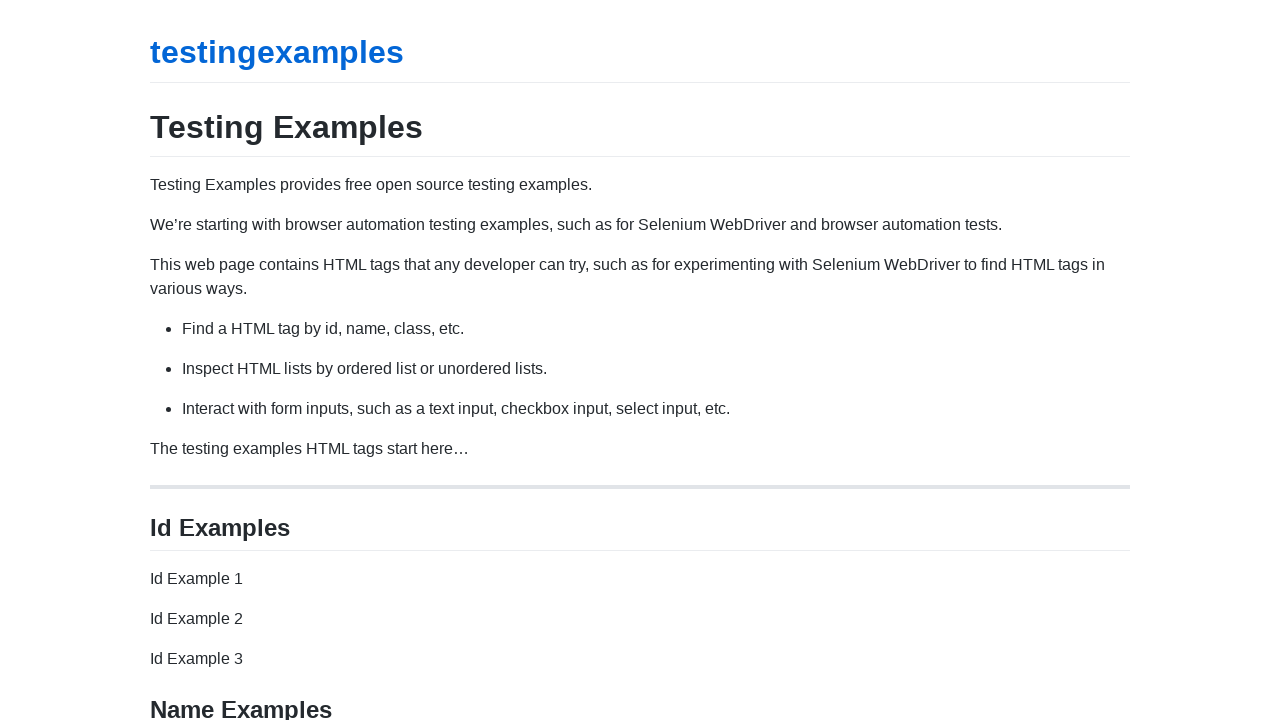

Located link element with text 'Link Example 1' and waited for it to be ready
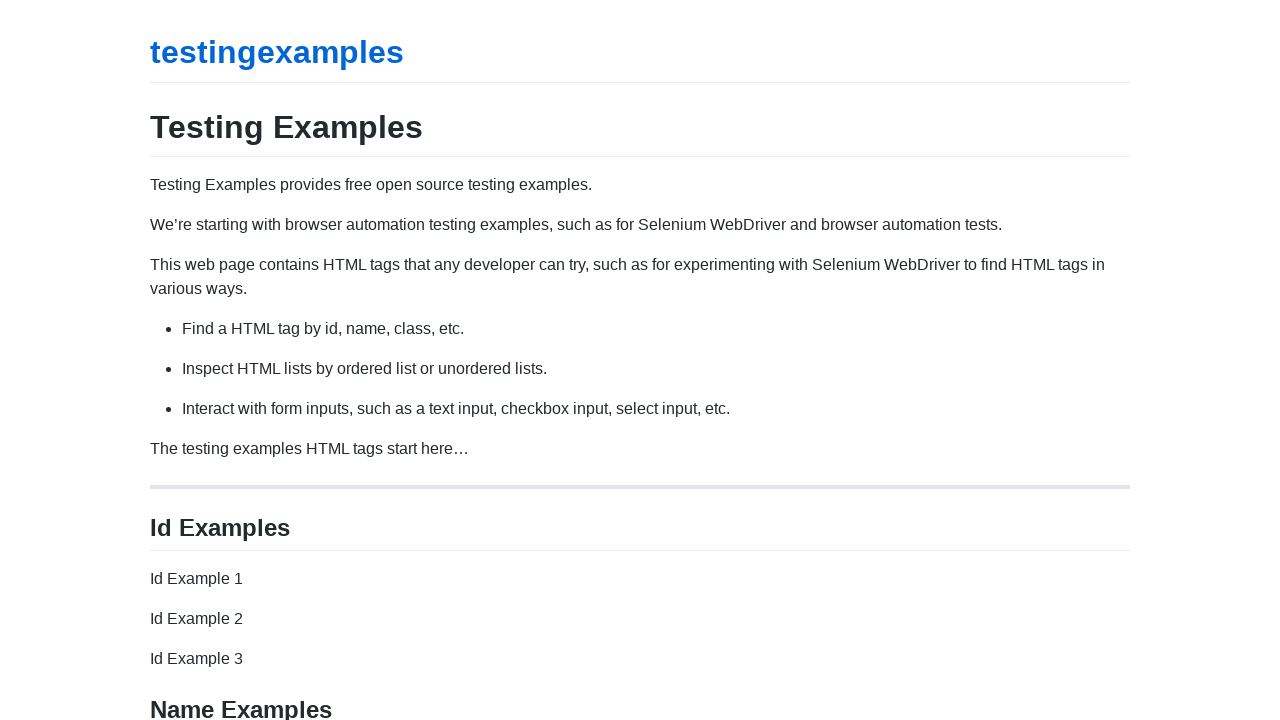

Located submit input element by XPath and waited for it to be ready
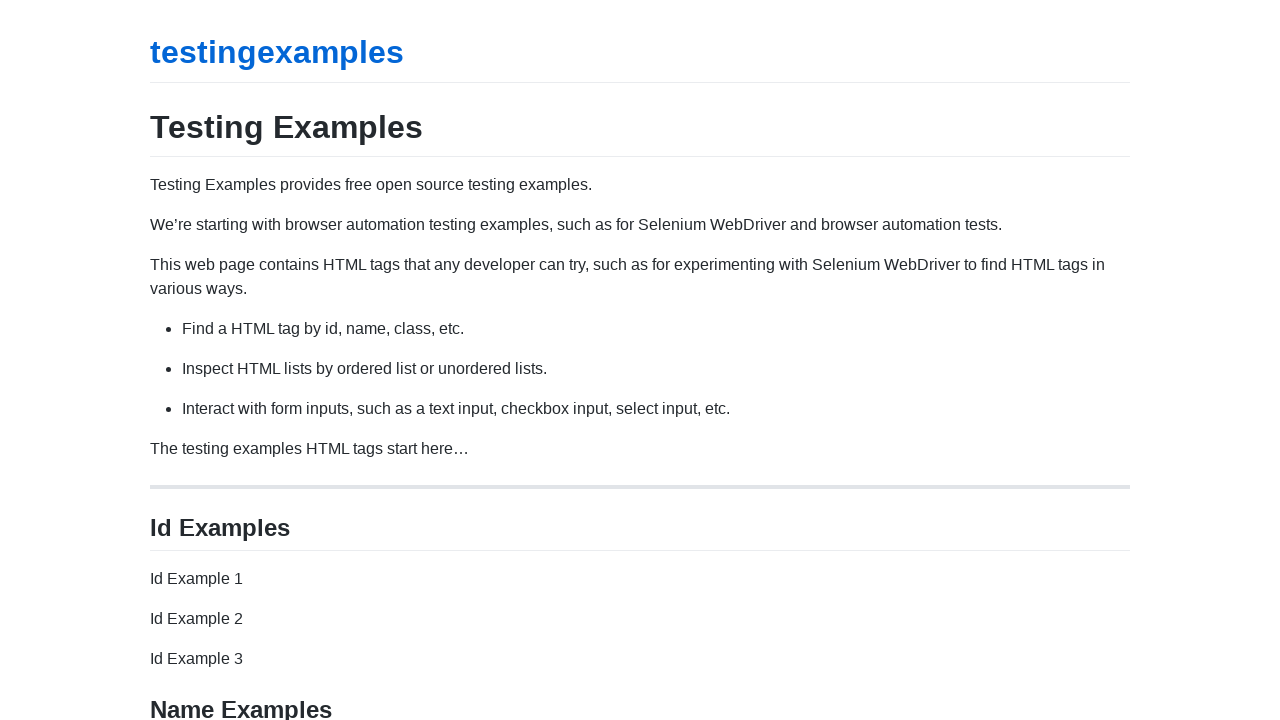

Filled text input with 'hello' on #text-example-1-id
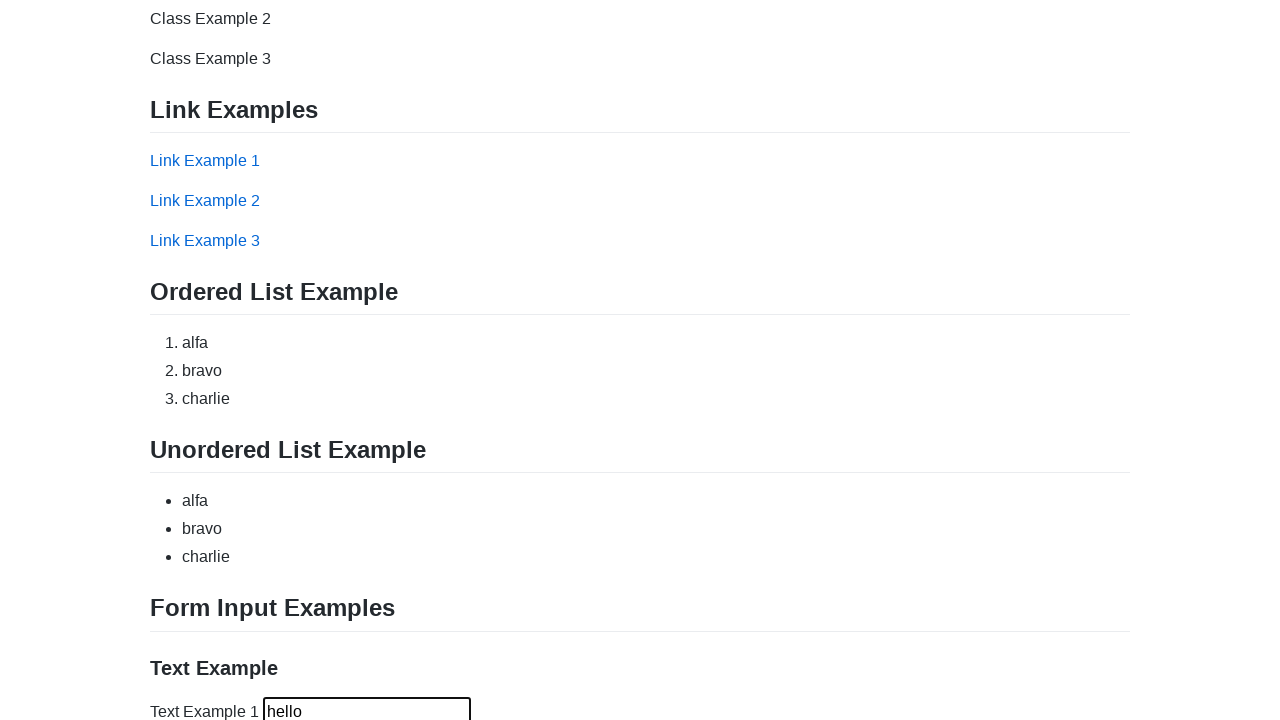

Checked checkbox element at (312, 401) on #checkbox-example-1-id
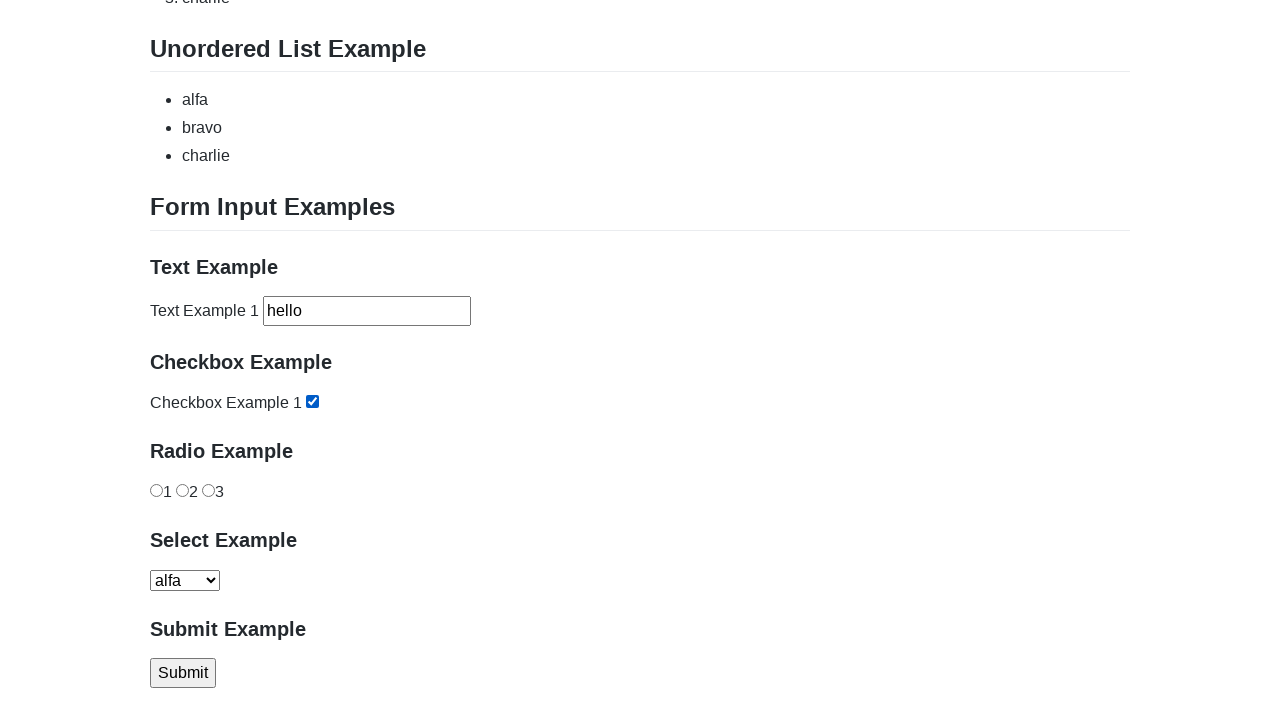

Checked radio button element at (156, 490) on #radio-example-1-option-1-id
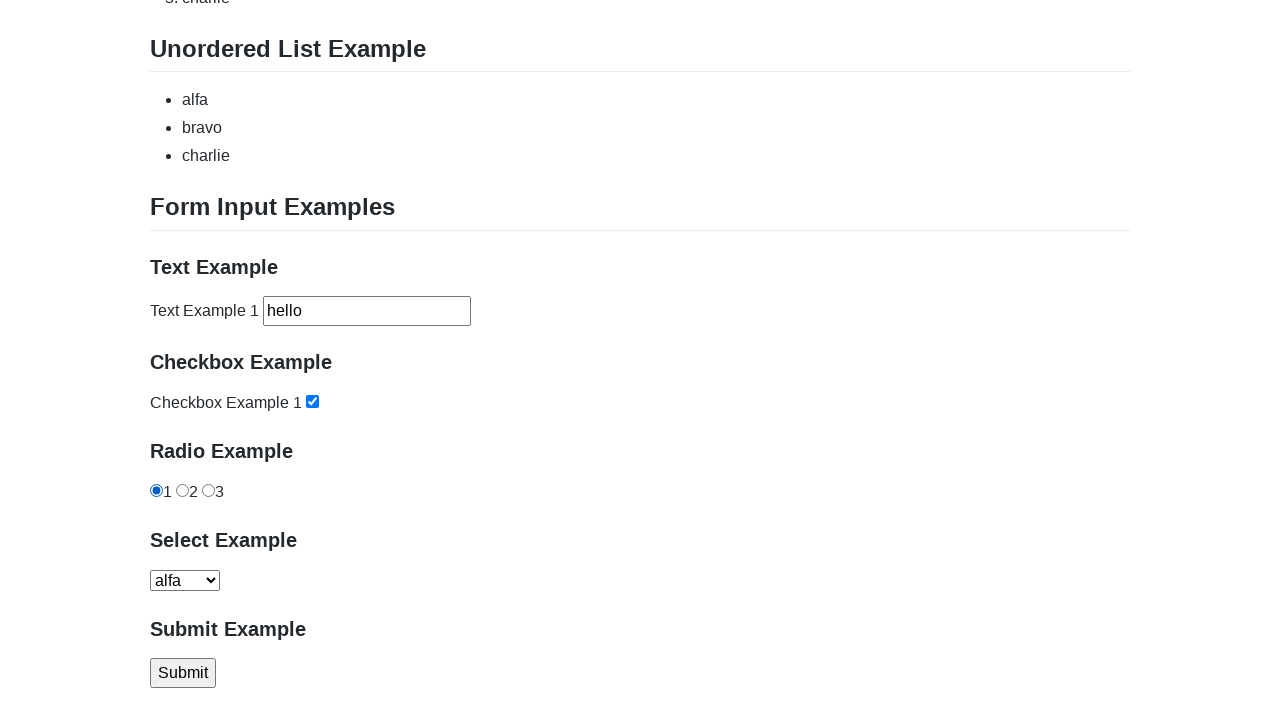

Selected first option in dropdown by index on #select-example-1-id
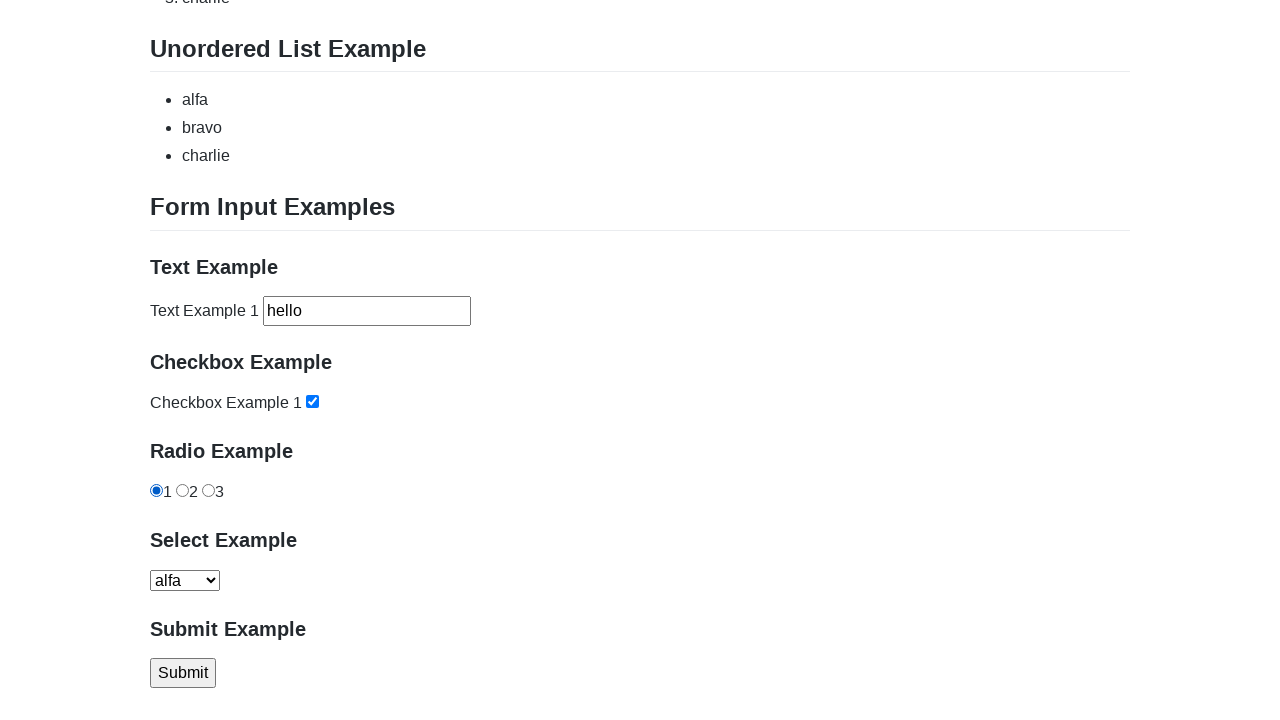

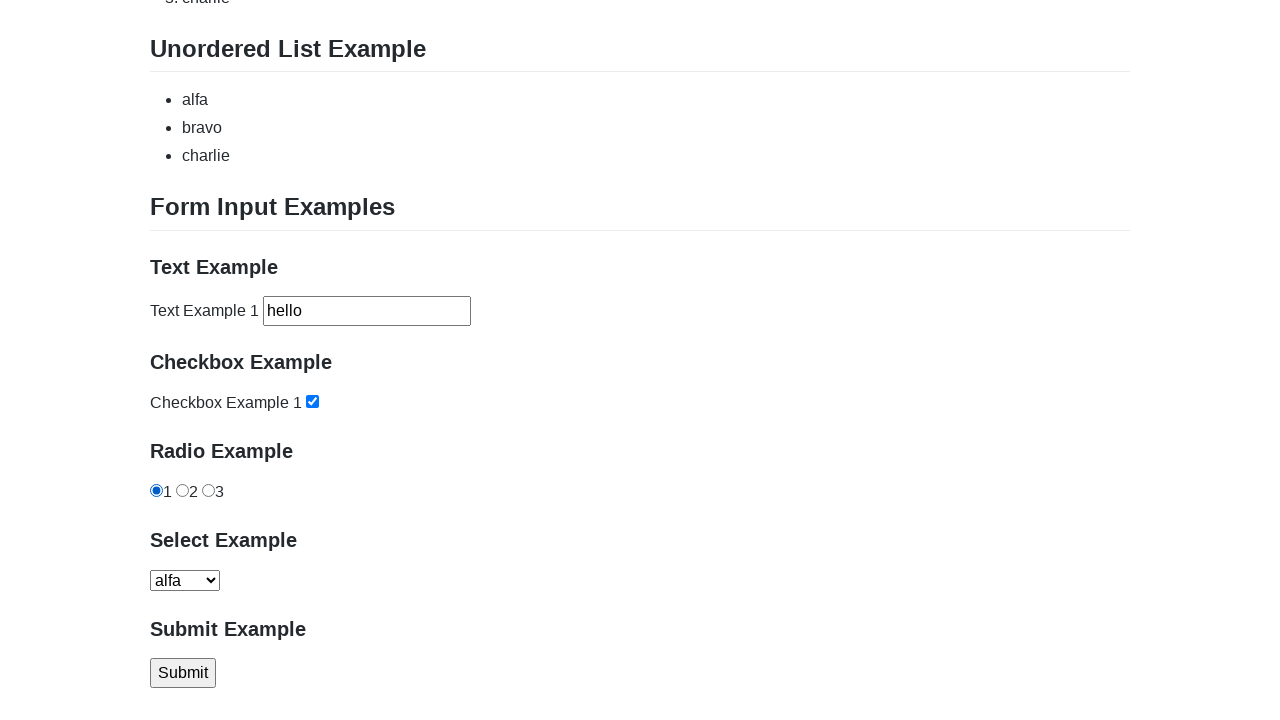